Tests adding a new todo item to a sample todo application by entering text and pressing Enter, then verifying the todo was added

Starting URL: https://lambdatest.github.io/sample-todo-app/

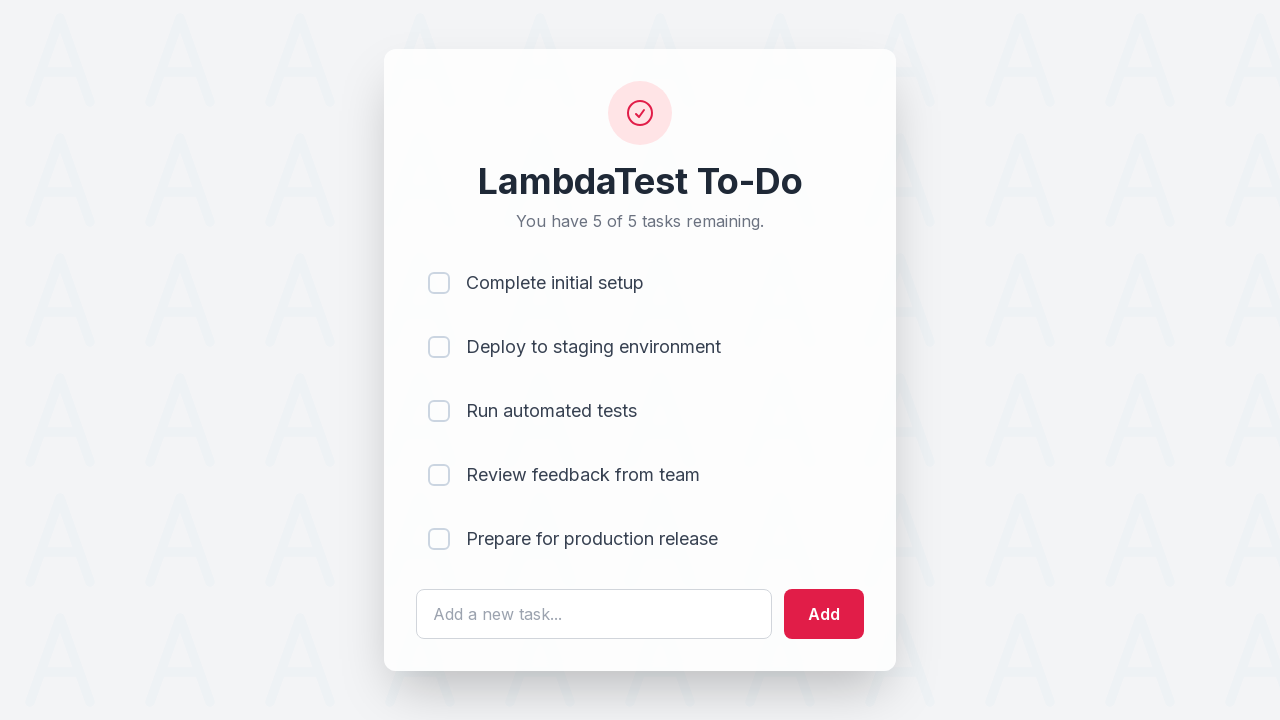

Navigated to sample todo application
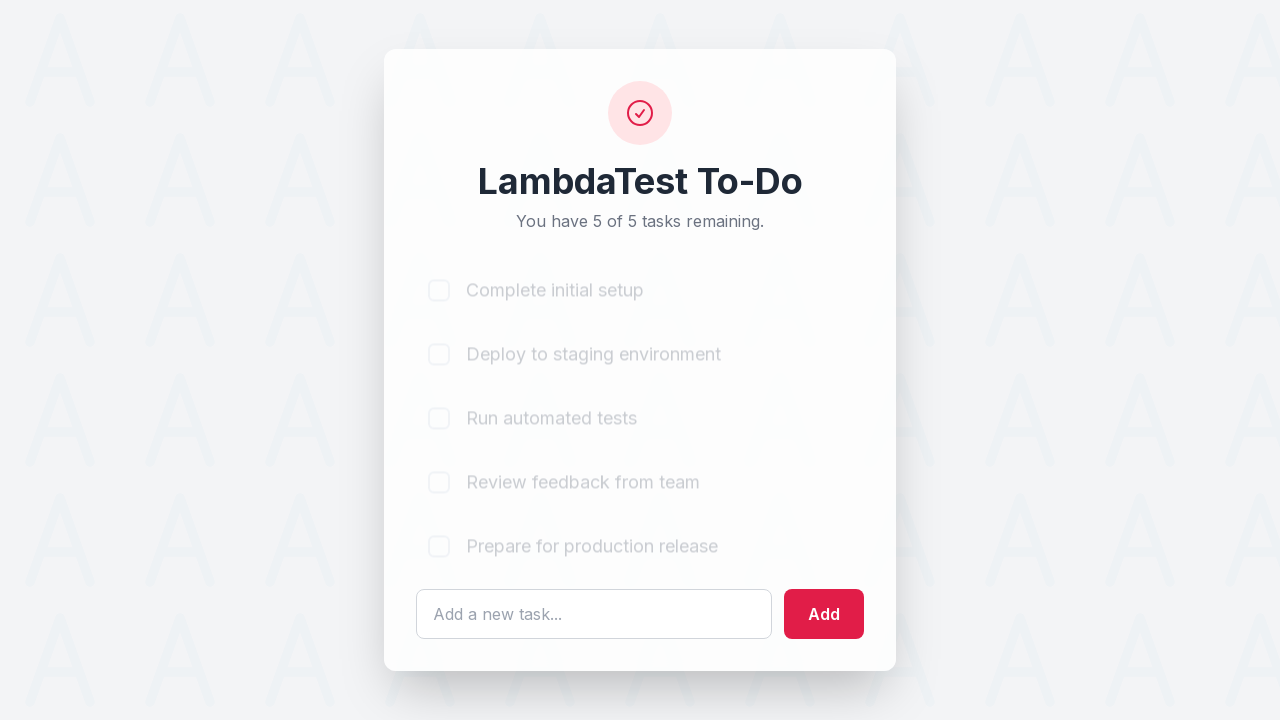

Filled todo input field with 'Learn Selenium' on #sampletodotext
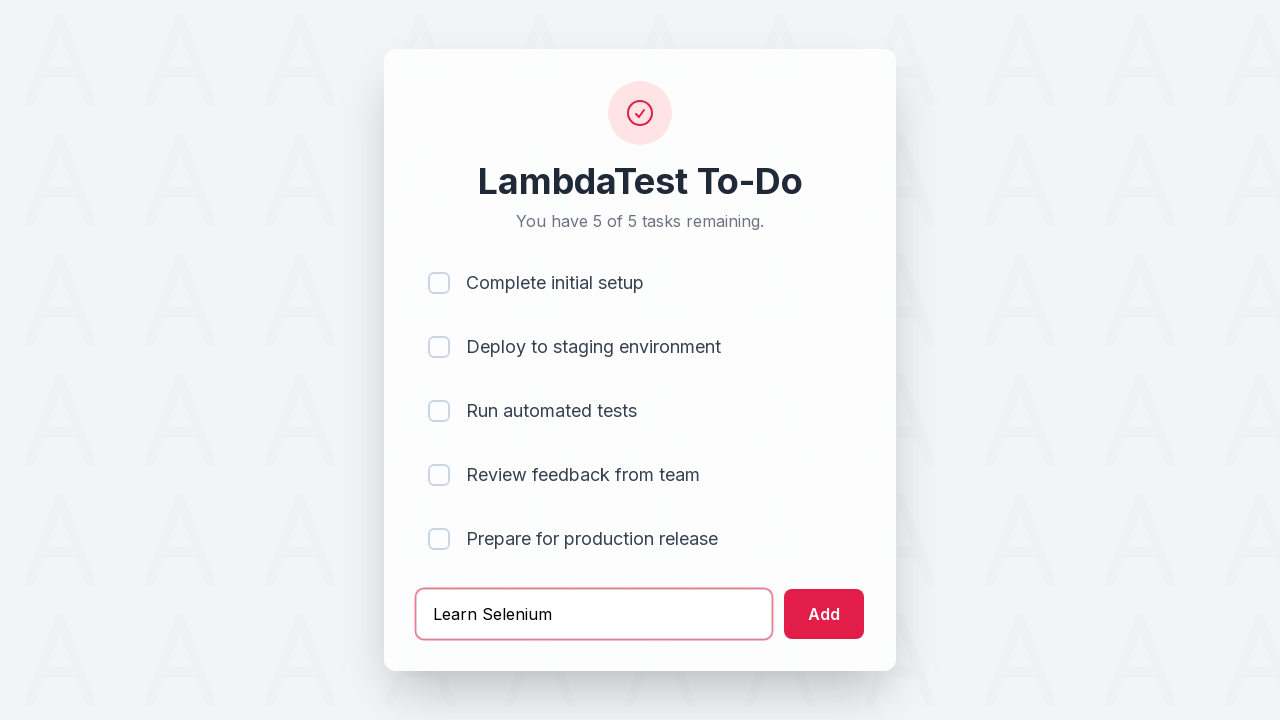

Pressed Enter to submit the new todo item on #sampletodotext
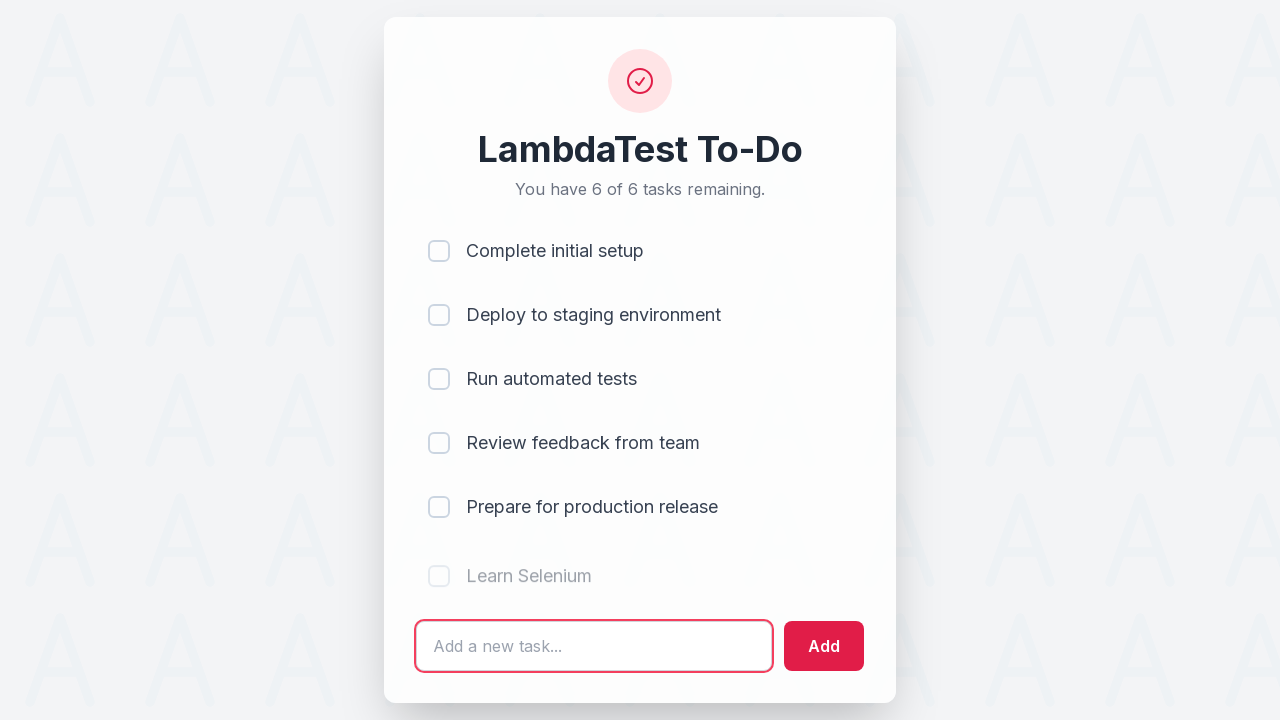

New todo item appeared in the list
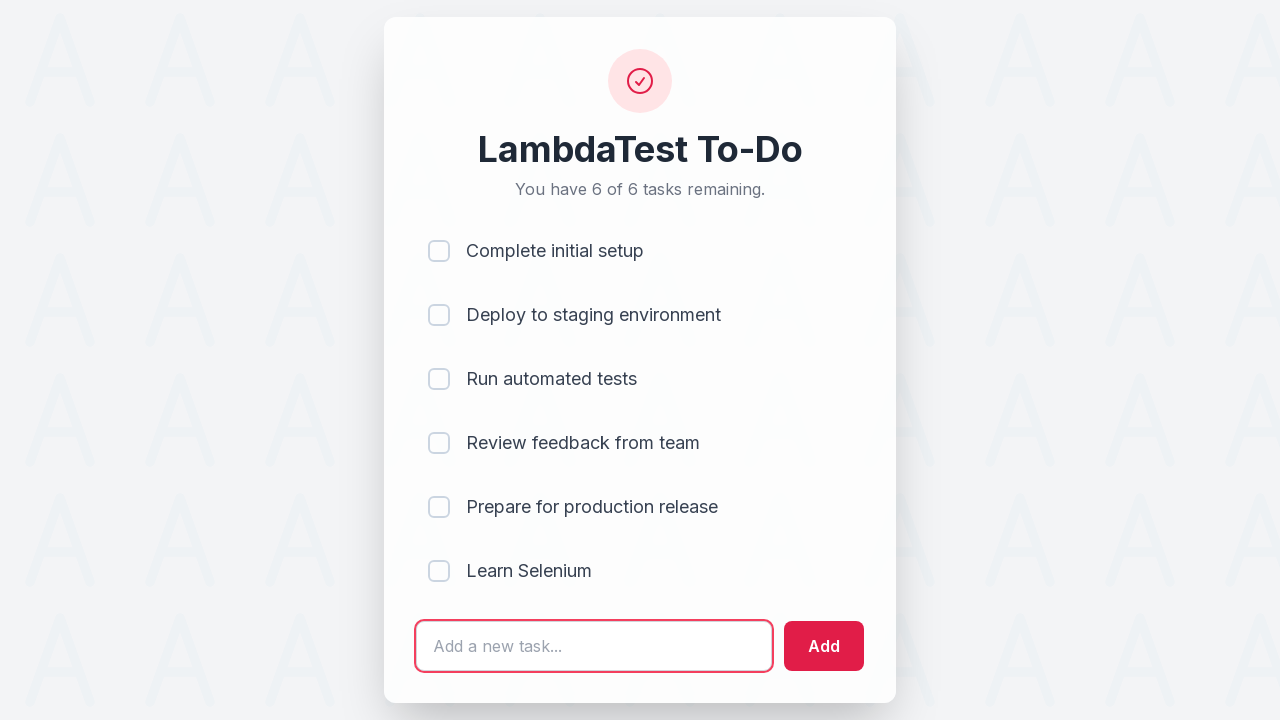

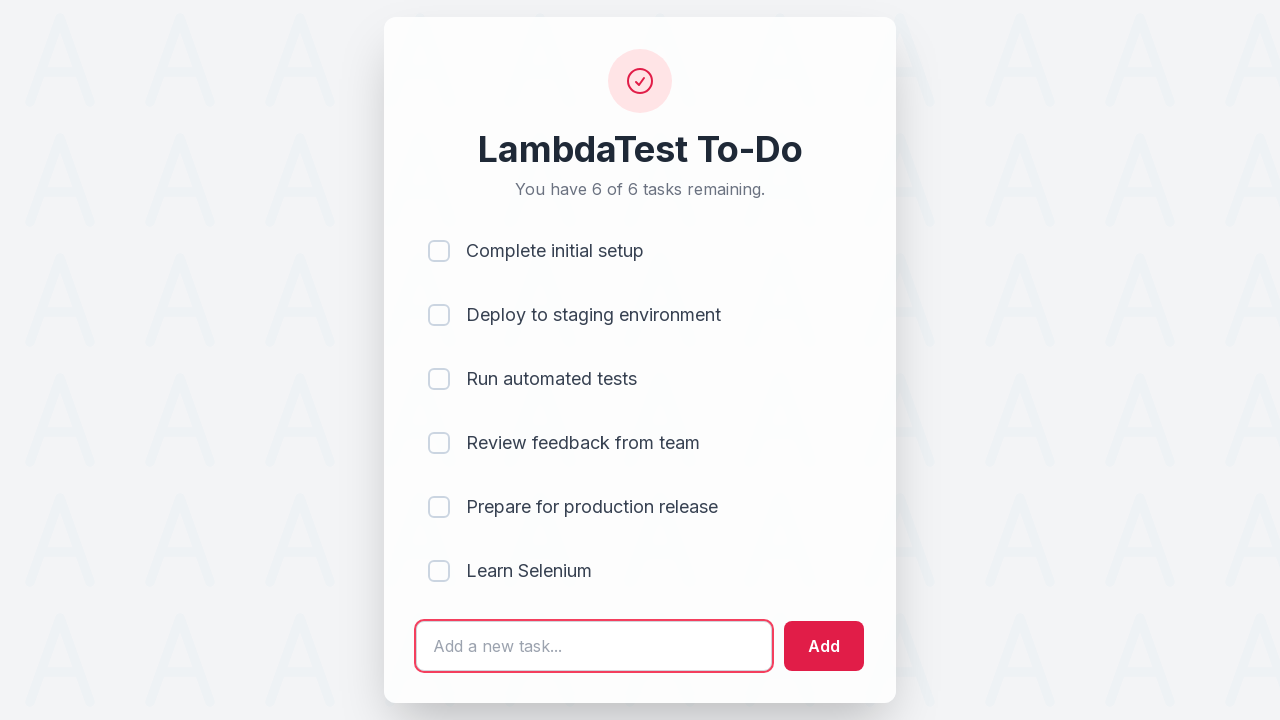